Tests drag and drop functionality using actions API by dragging element A to element B and verifying the elements swap positions

Starting URL: https://the-internet.herokuapp.com/drag_and_drop

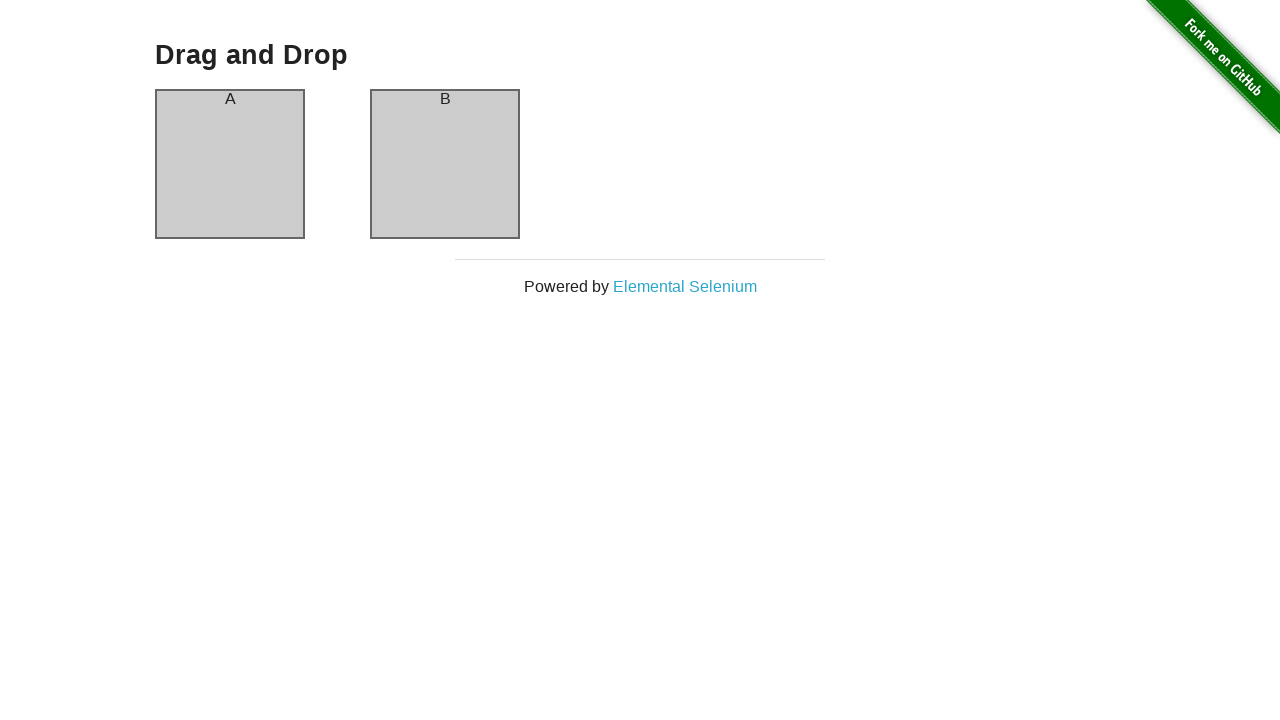

Navigated to drag and drop test page
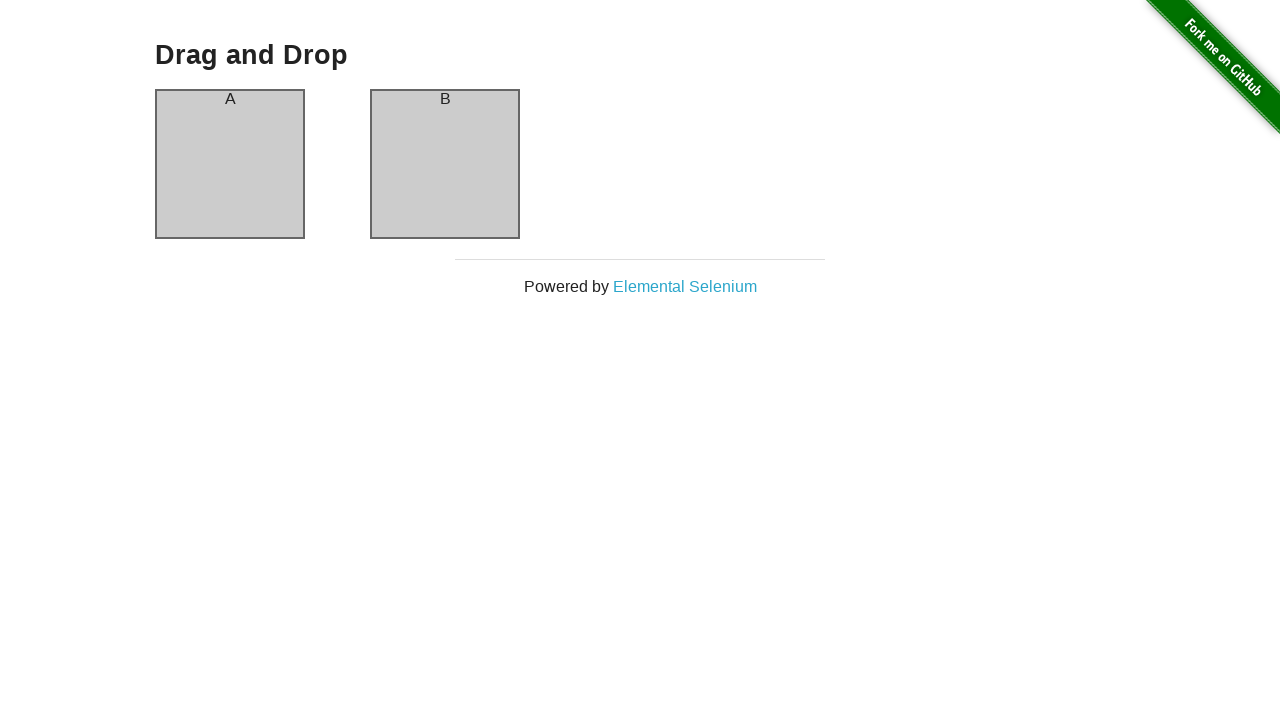

Dragged element A to element B position at (445, 164)
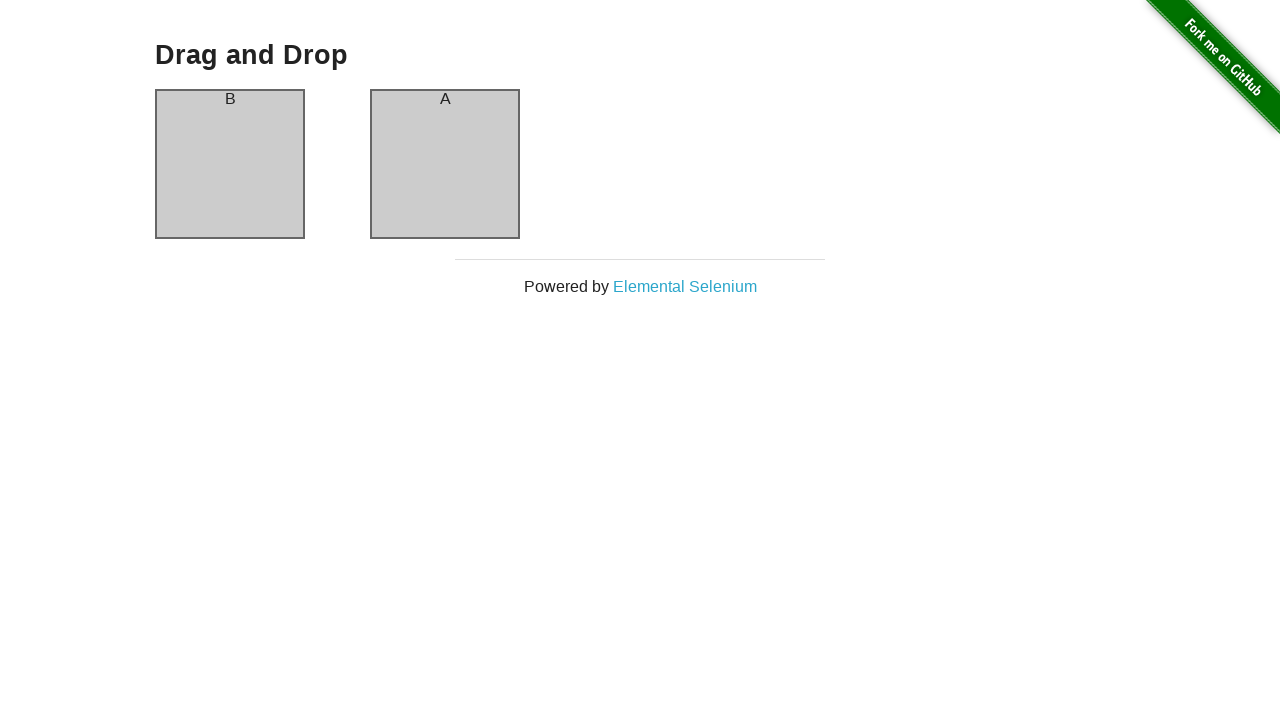

Verified element A now contains text 'B'
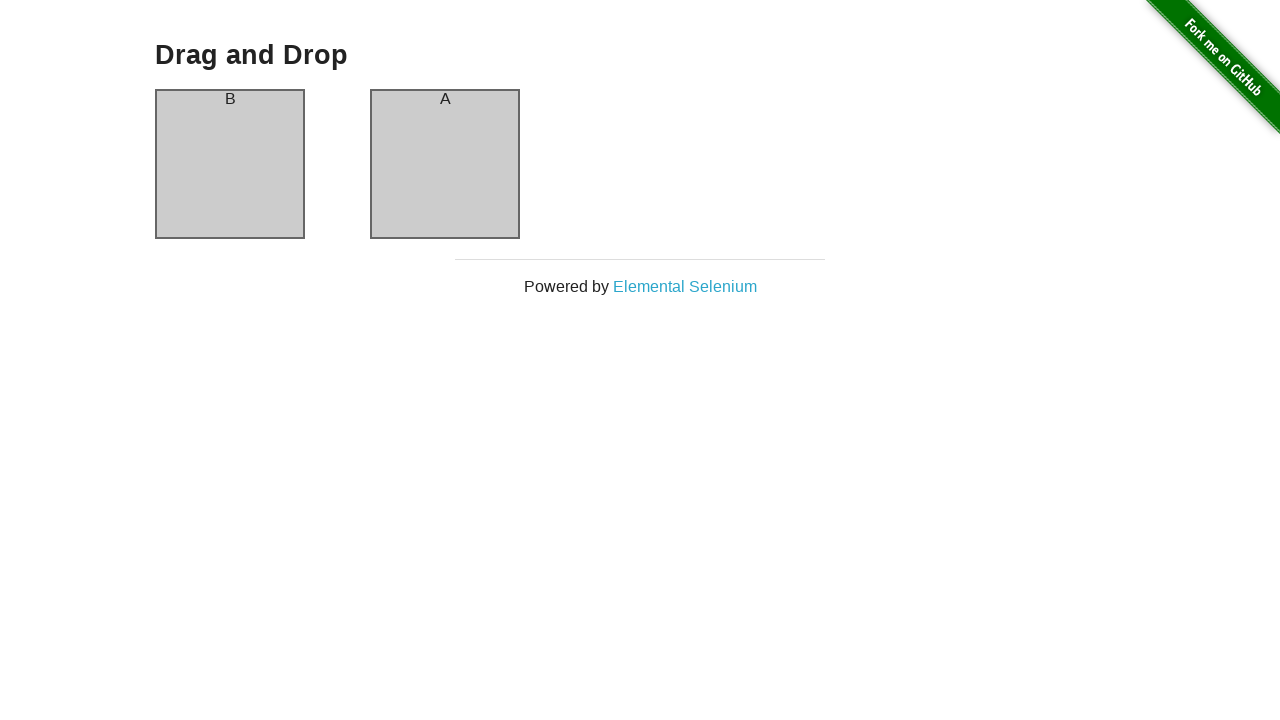

Verified element B now contains text 'A' - drag and drop swap successful
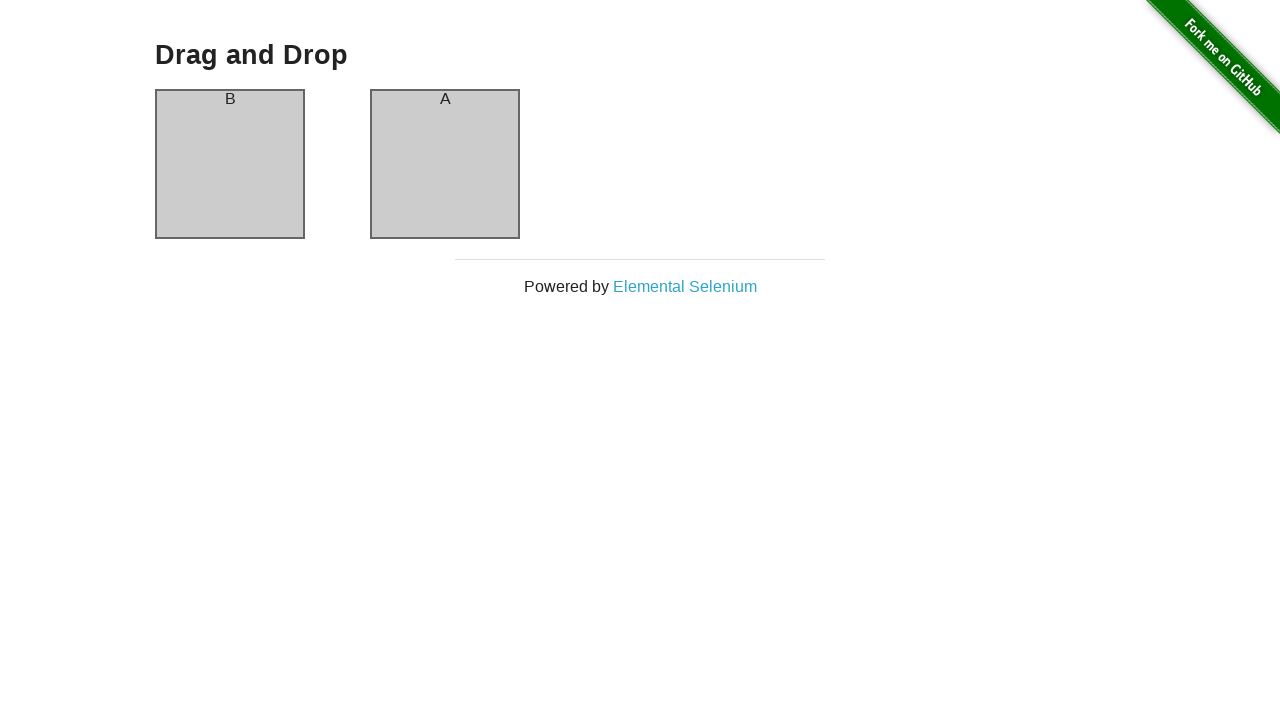

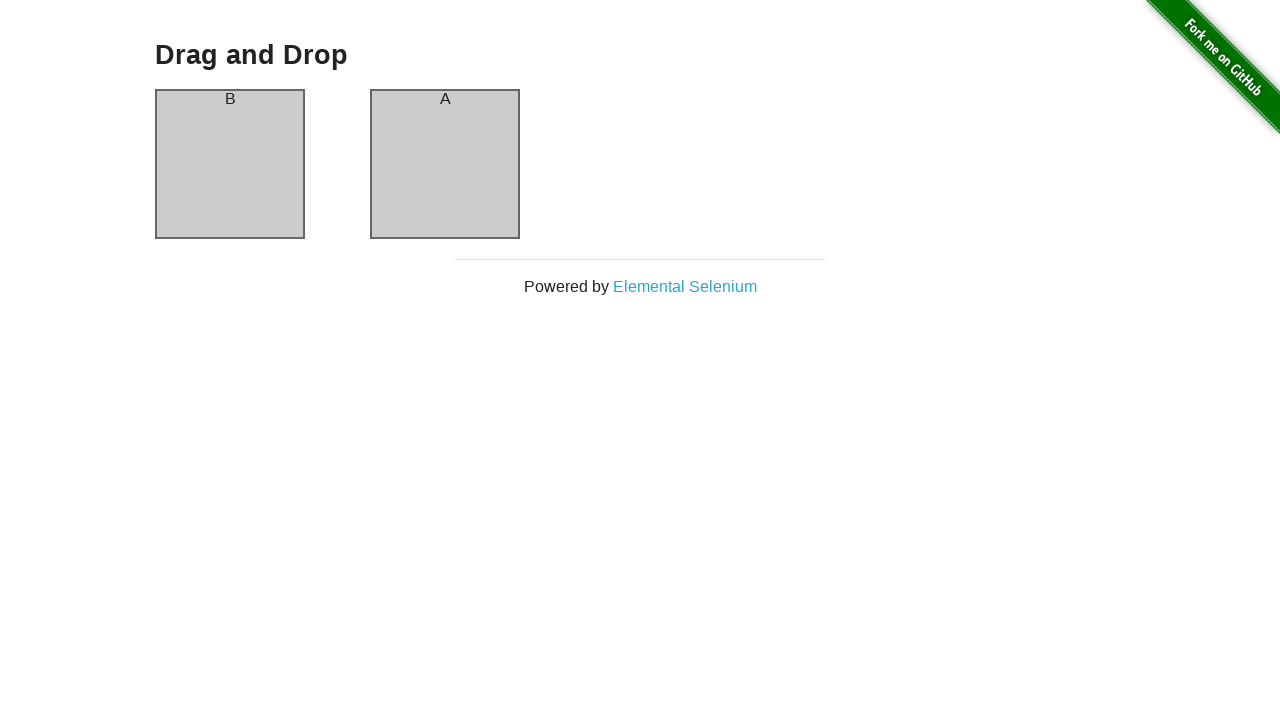